Tests window switching functionality by clicking a button that opens a new tab, switching to it, and interacting with elements in the new window

Starting URL: https://demo.automationtesting.in/Windows.html

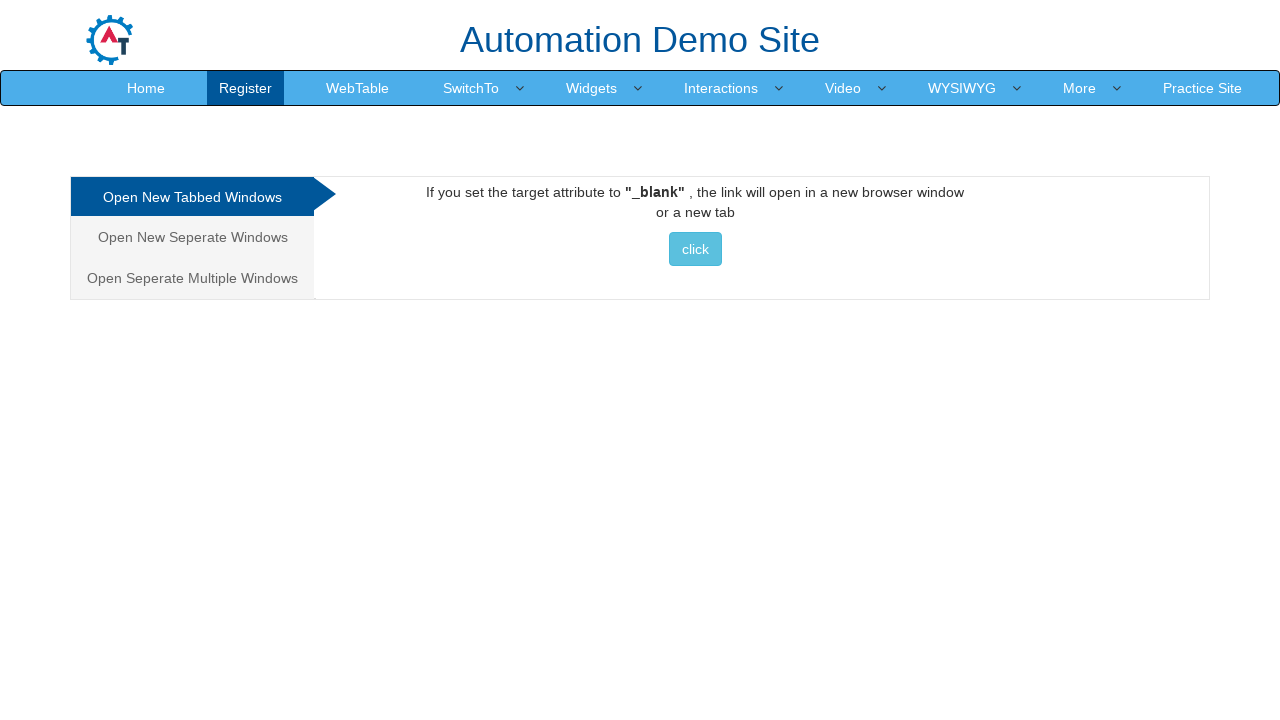

Clicked button to open new window/tab at (695, 249) on xpath=//a[@href='http://www.selenium.dev']/button[@class='btn btn-info']
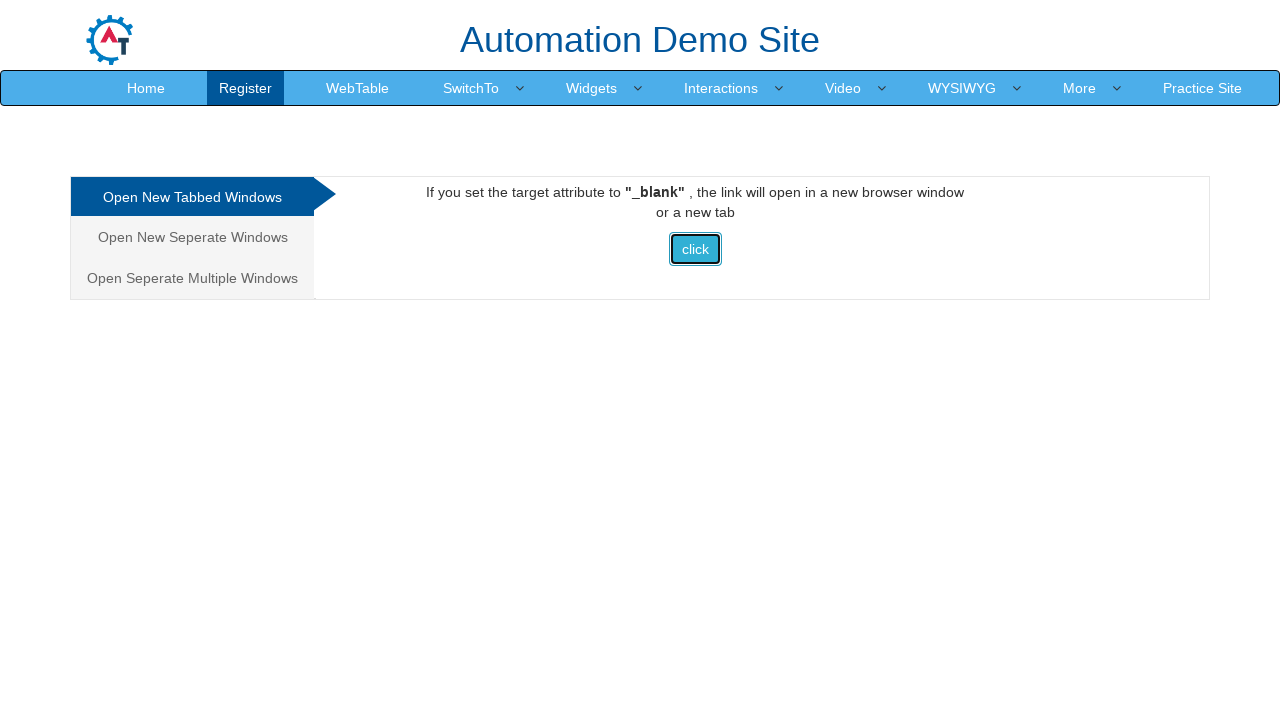

Clicked button and new page opened at (695, 249) on xpath=//a[@href='http://www.selenium.dev']/button[@class='btn btn-info']
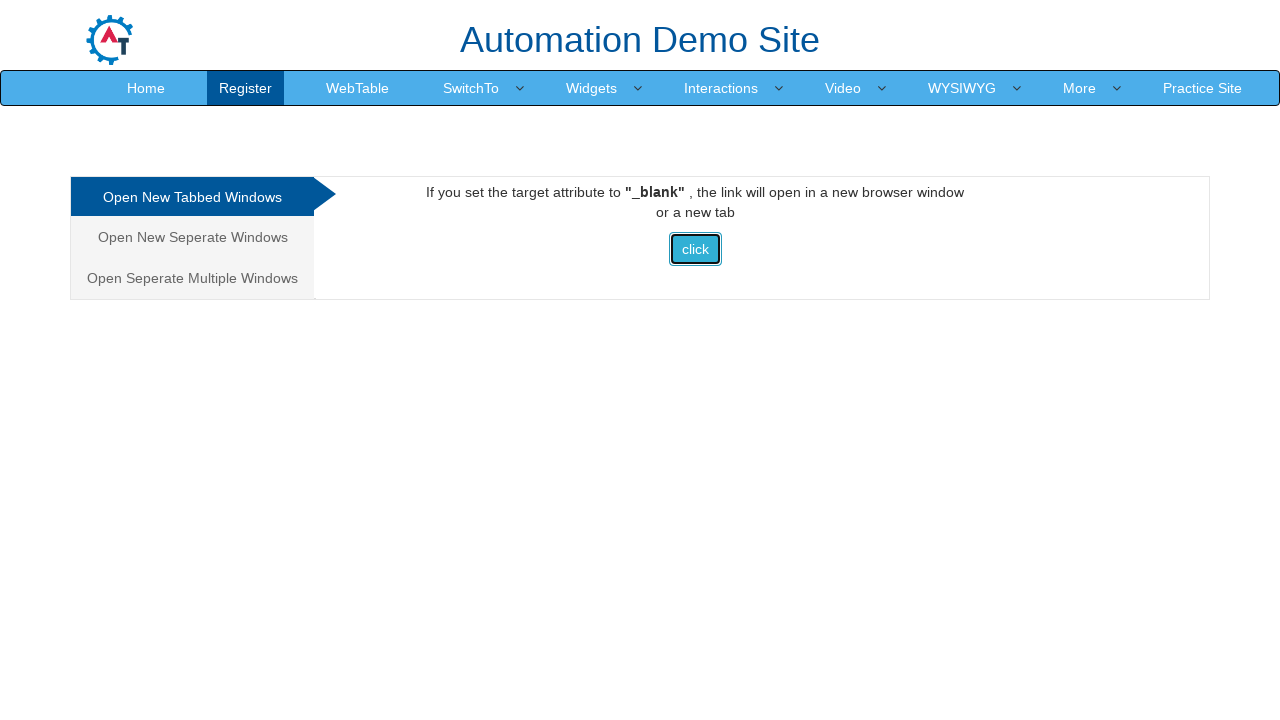

Switched to new page/tab
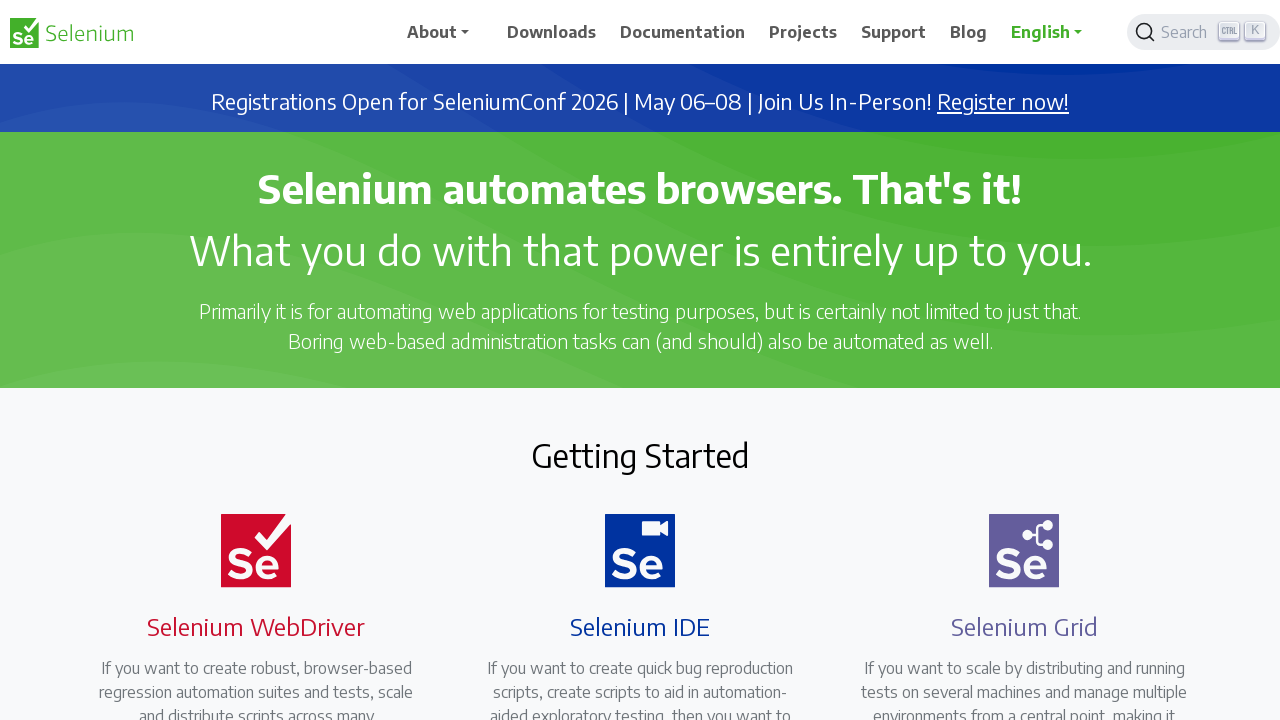

New page fully loaded
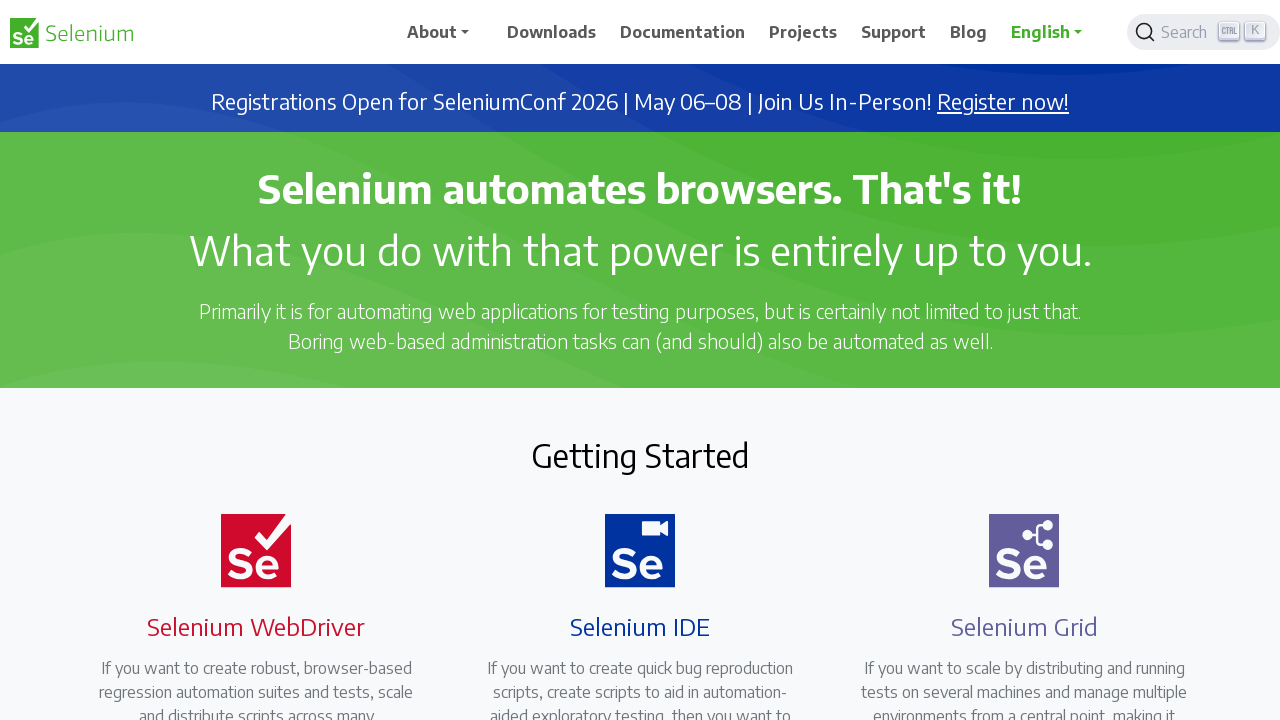

Clicked Projects link in new page at (803, 32) on xpath=//span[contains(text(),'Projects')]
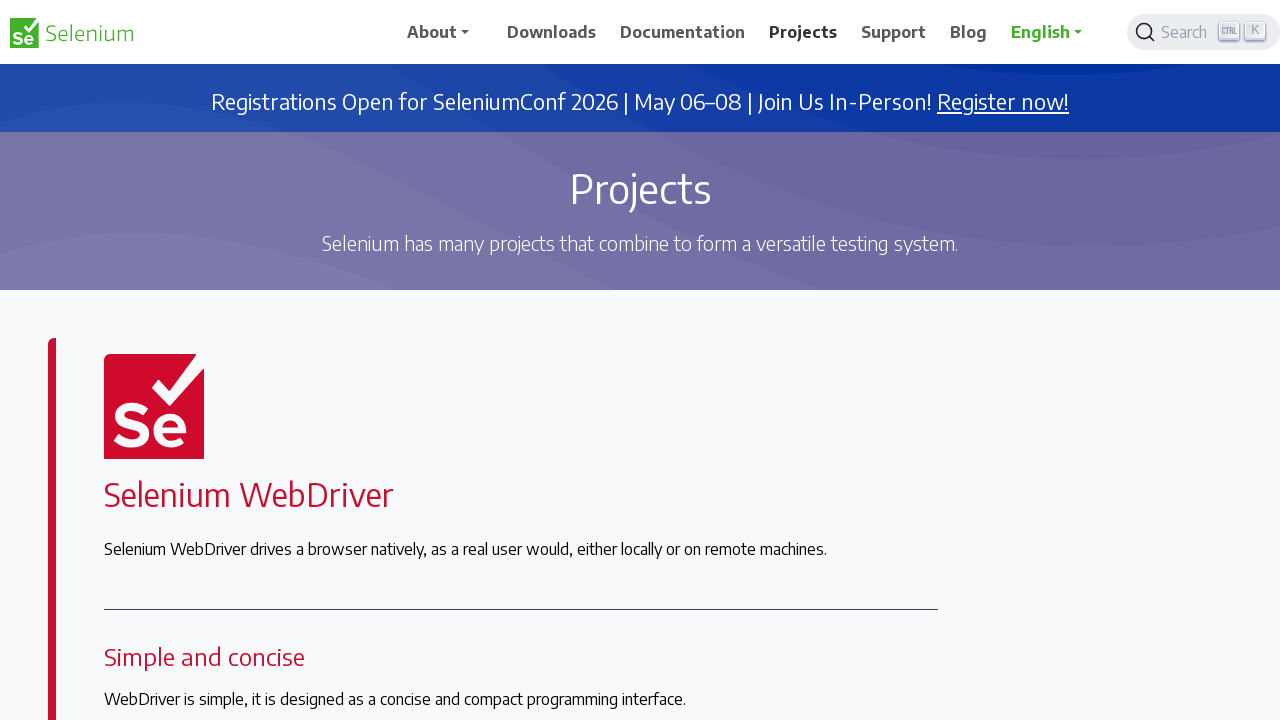

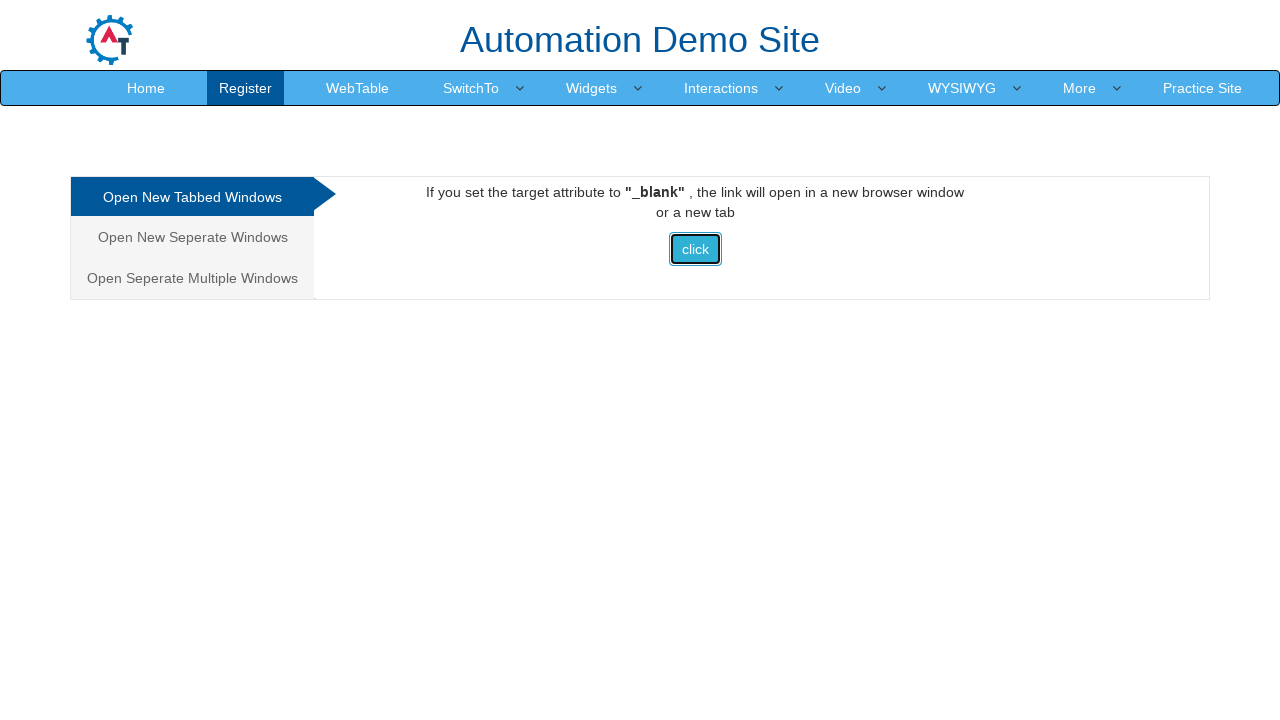